Tests dynamic loading of hidden element by clicking start button and waiting for Hello World message

Starting URL: http://the-internet.herokuapp.com/dynamic_loading/1

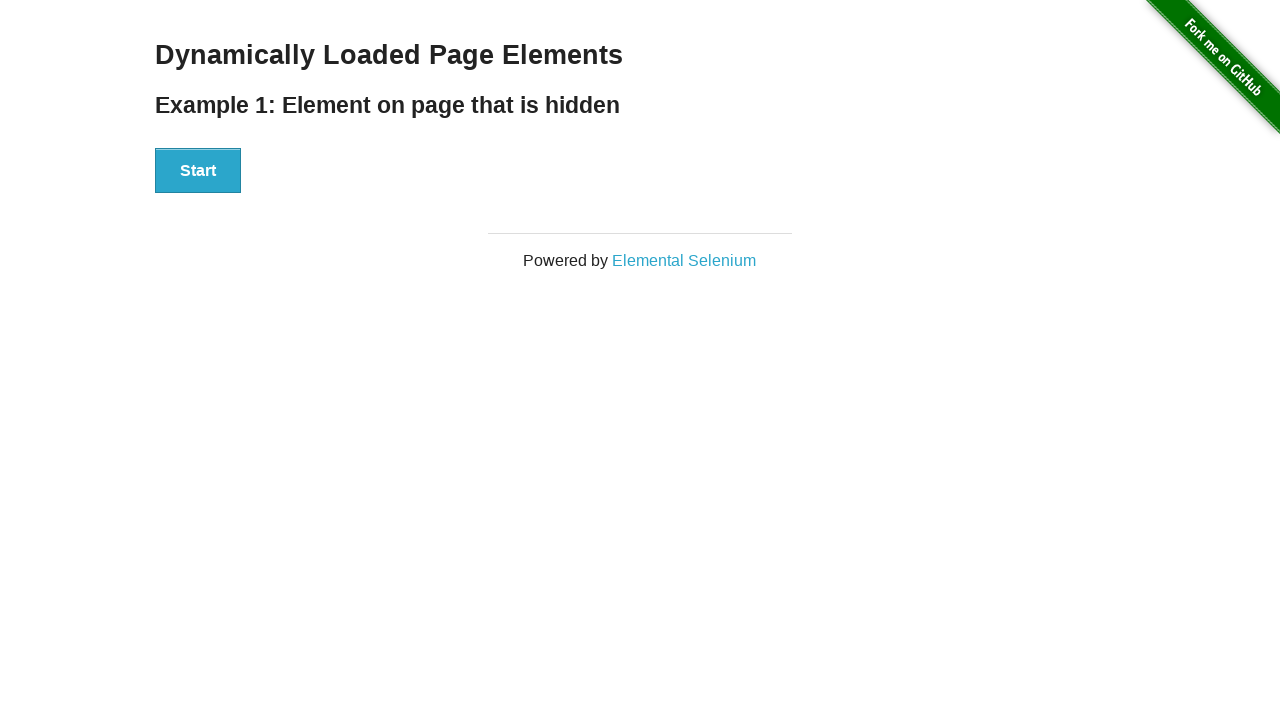

Clicked Start button to initiate dynamic loading at (198, 171) on button
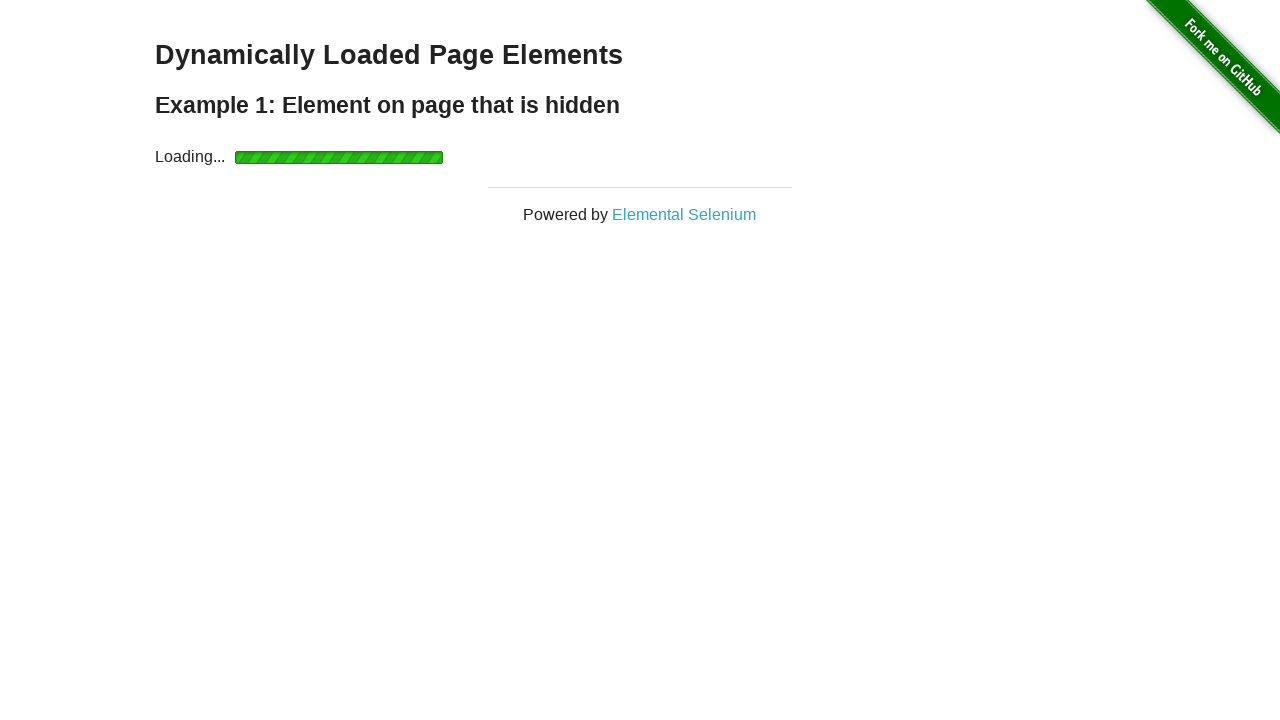

Finish element appeared on page
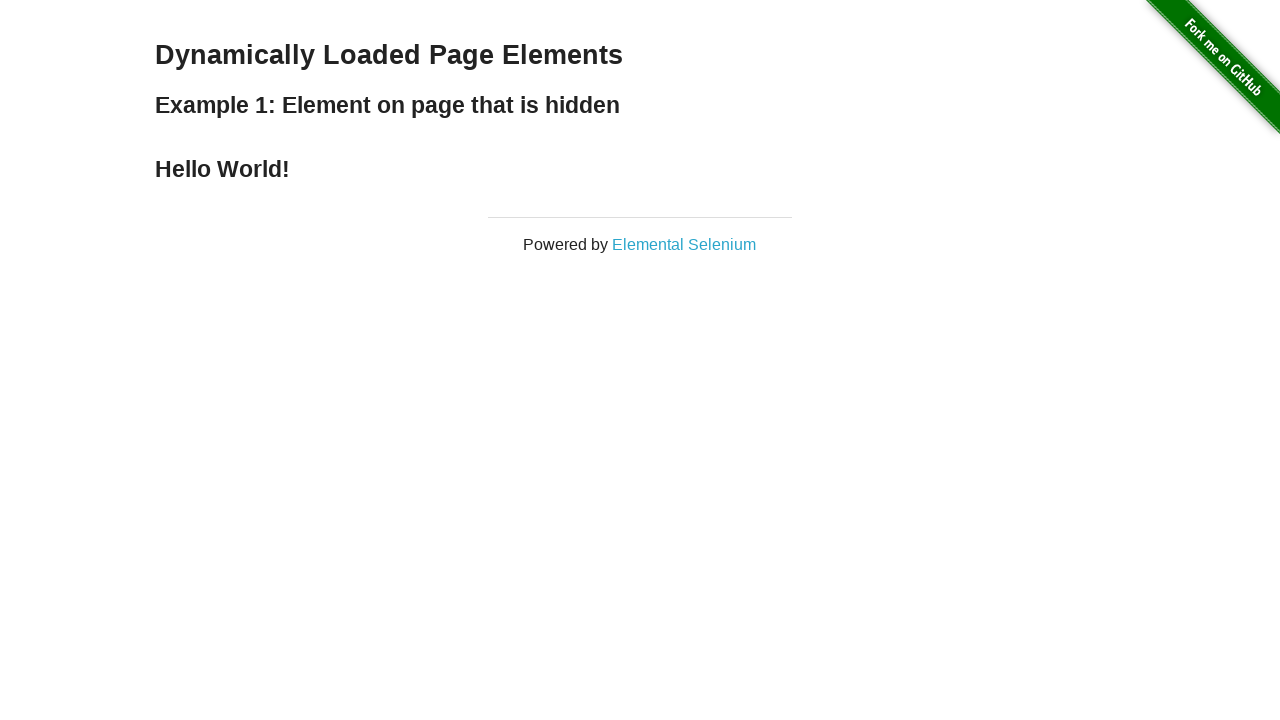

Hello World message is now visible in the finish element
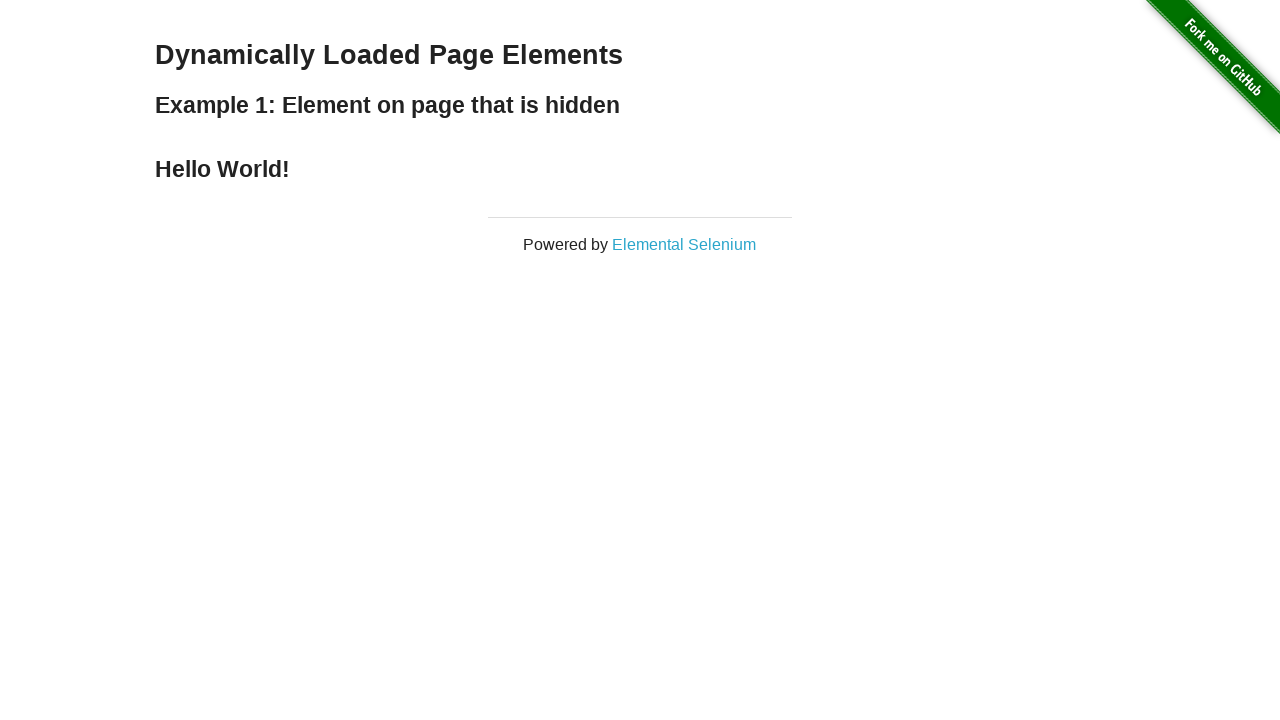

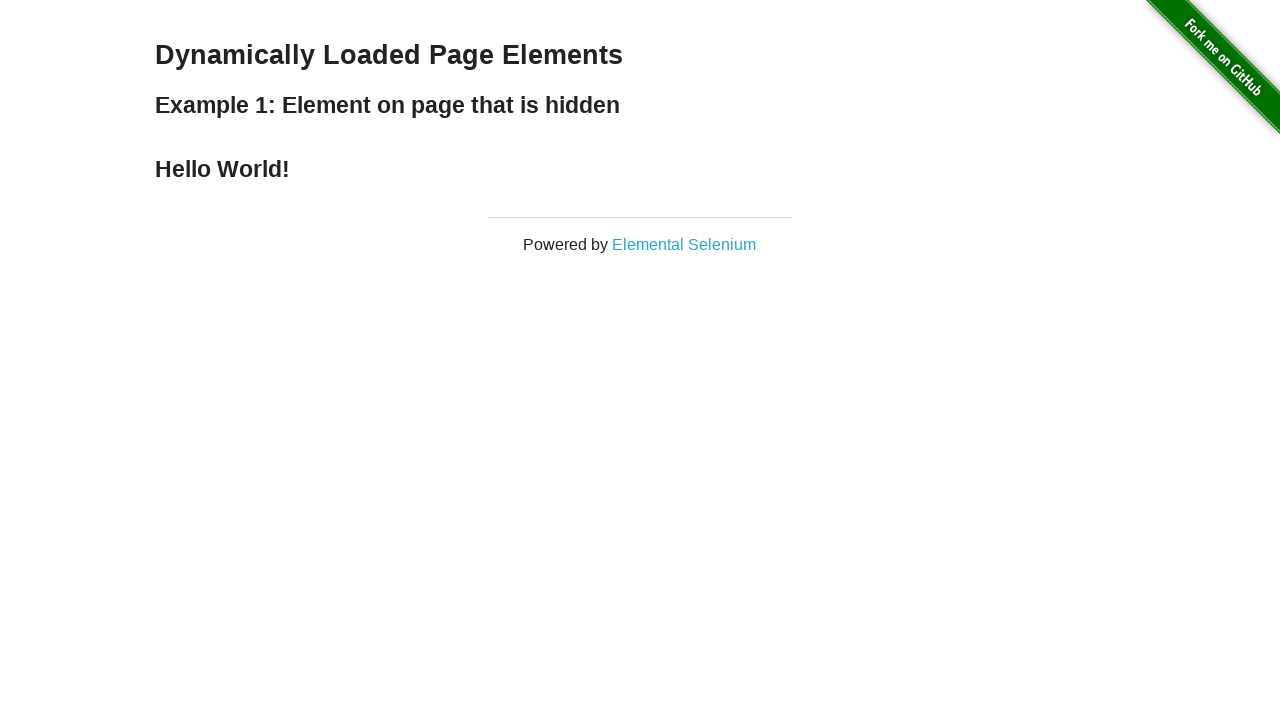